Tests file upload functionality by selecting a file and submitting the upload form

Starting URL: https://the-internet.herokuapp.com/upload

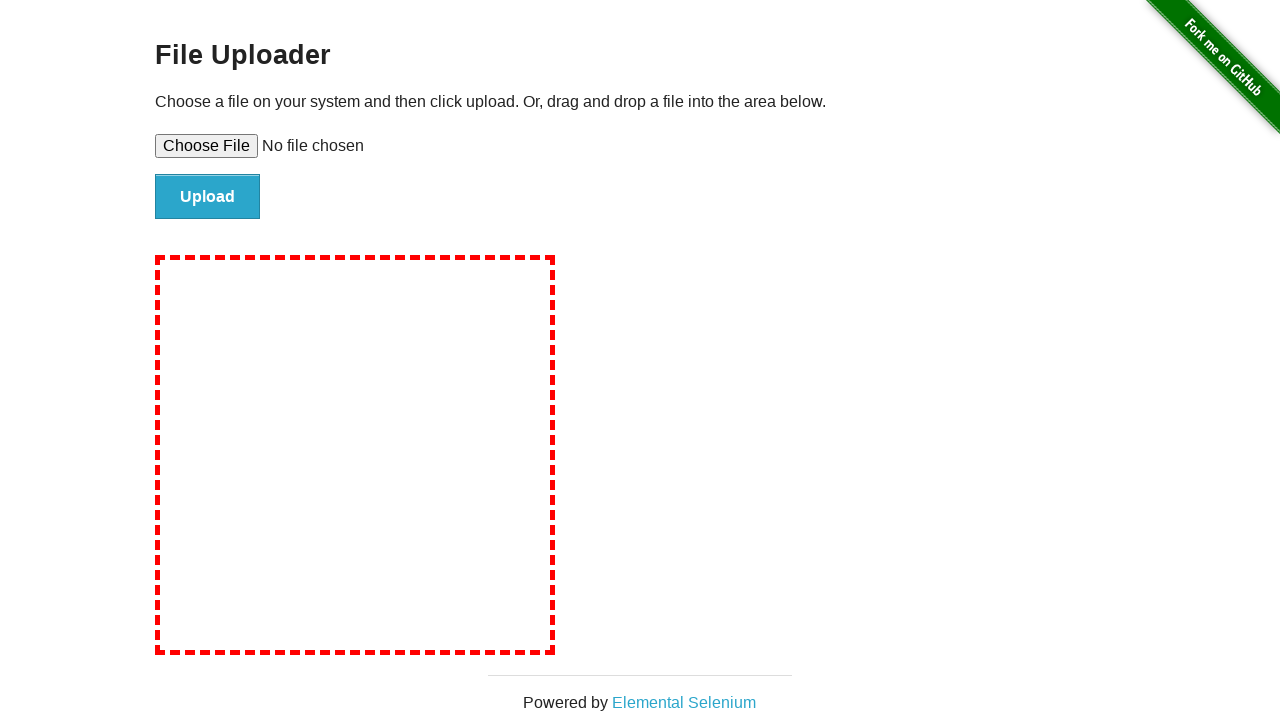

Created temporary text file for upload testing
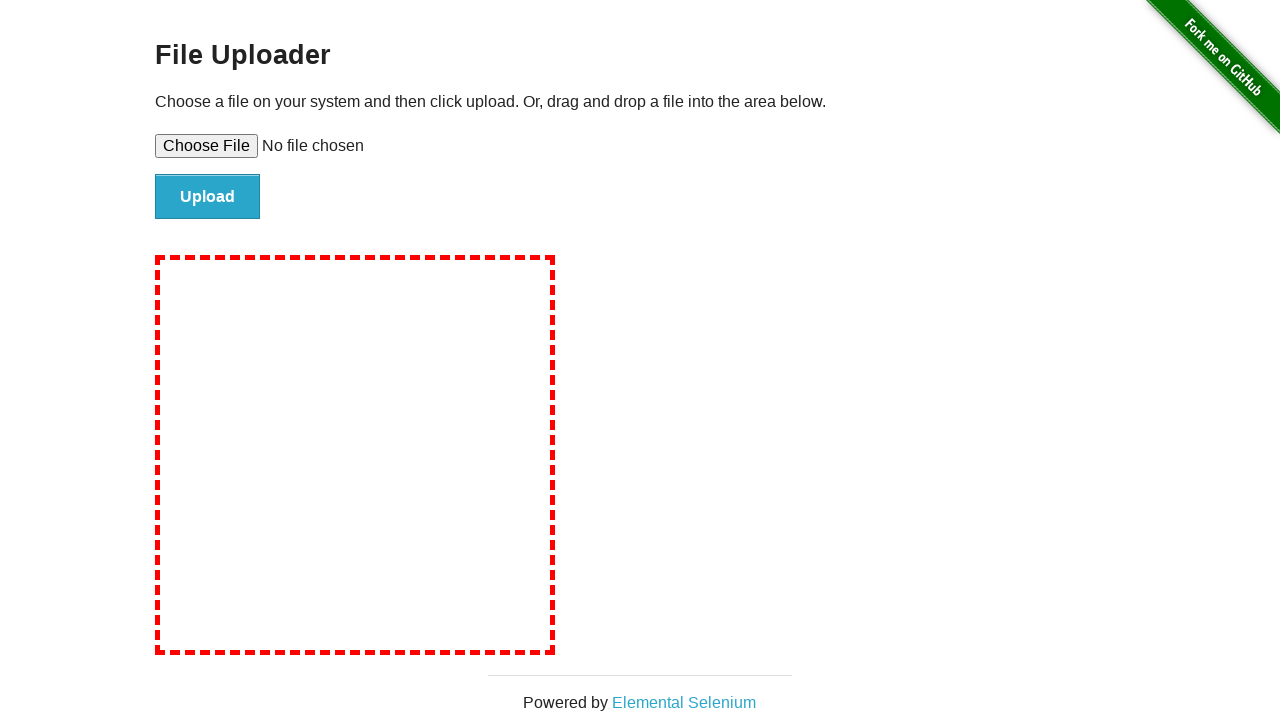

Selected file for upload using file input field
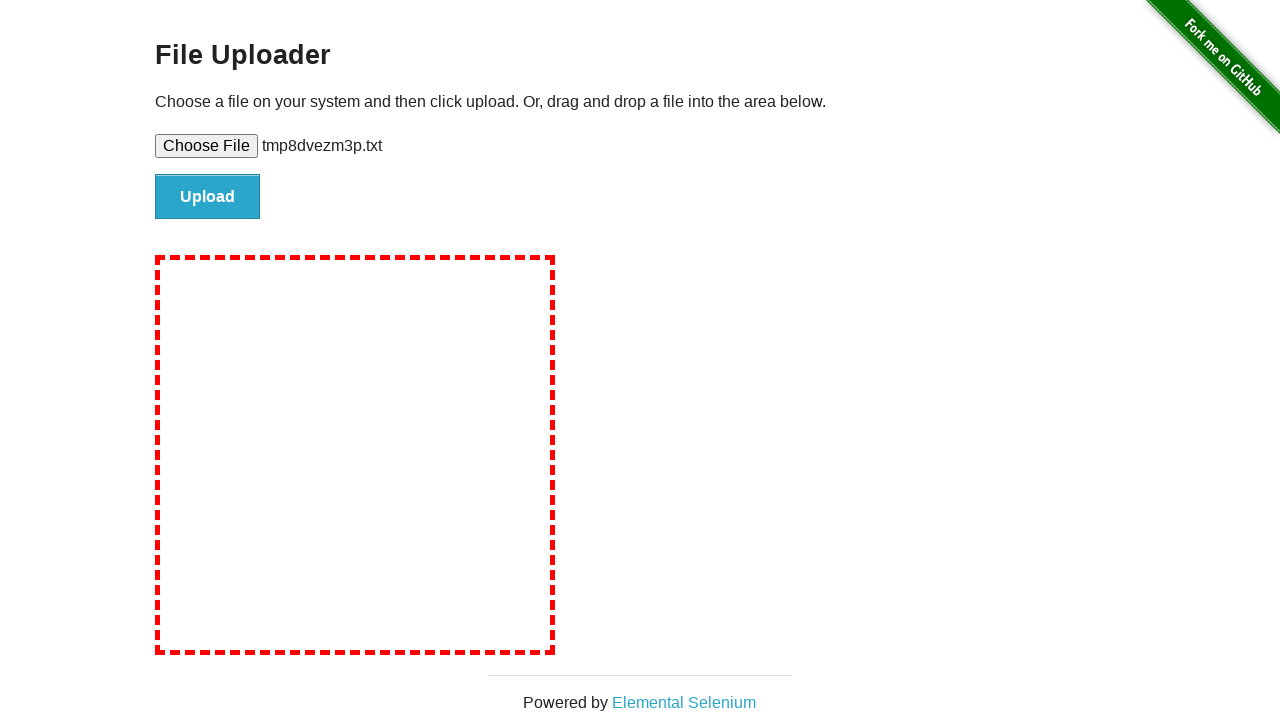

Clicked upload button to submit the form at (208, 197) on #file-submit
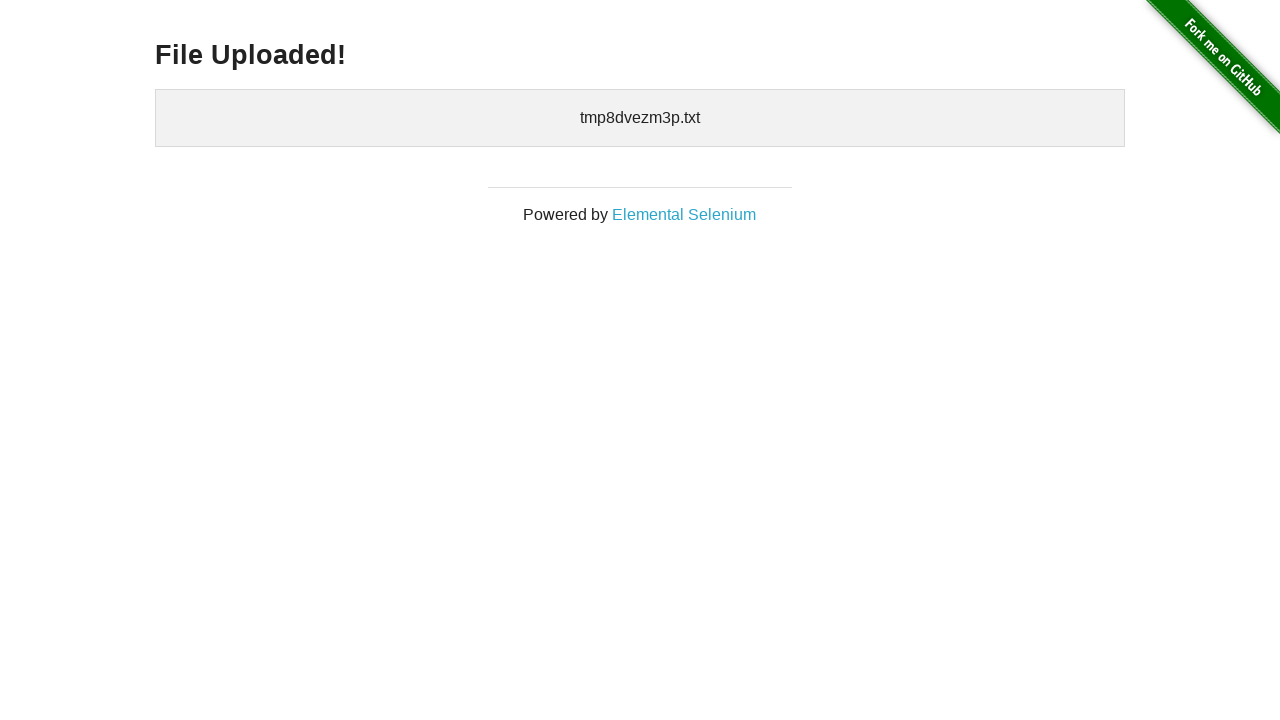

File upload completed successfully and confirmation message appeared
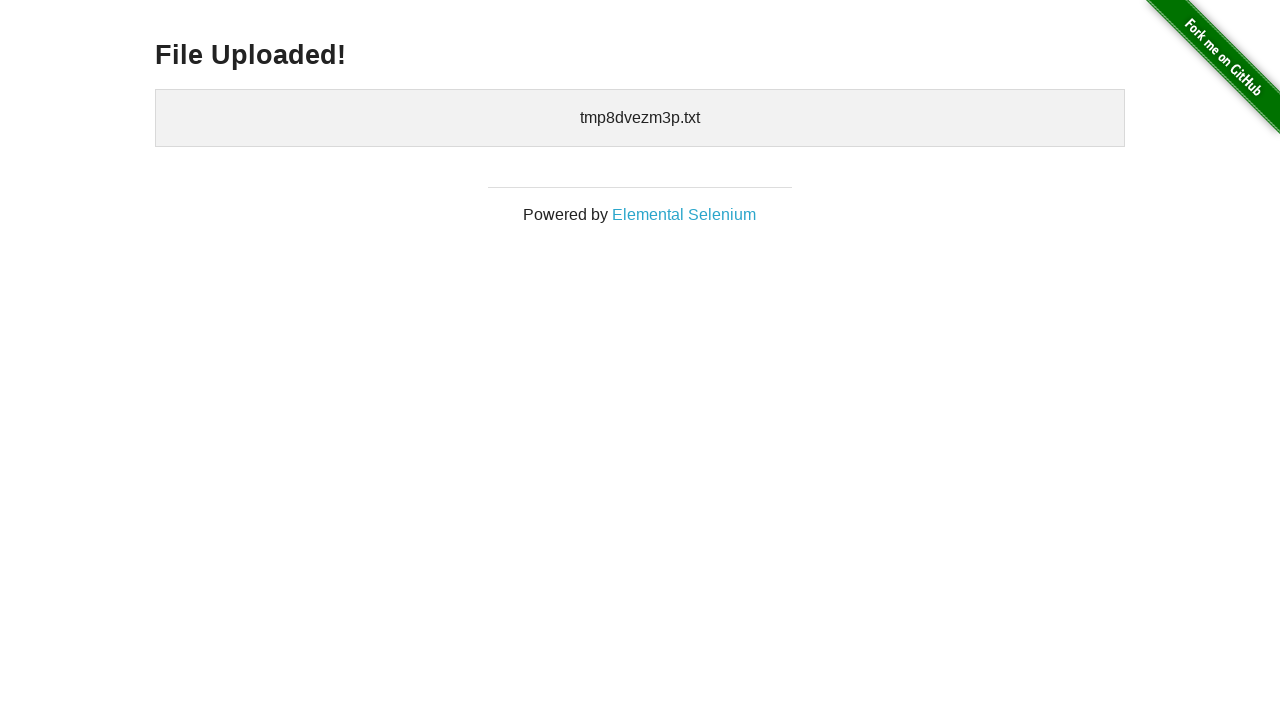

Cleaned up temporary file
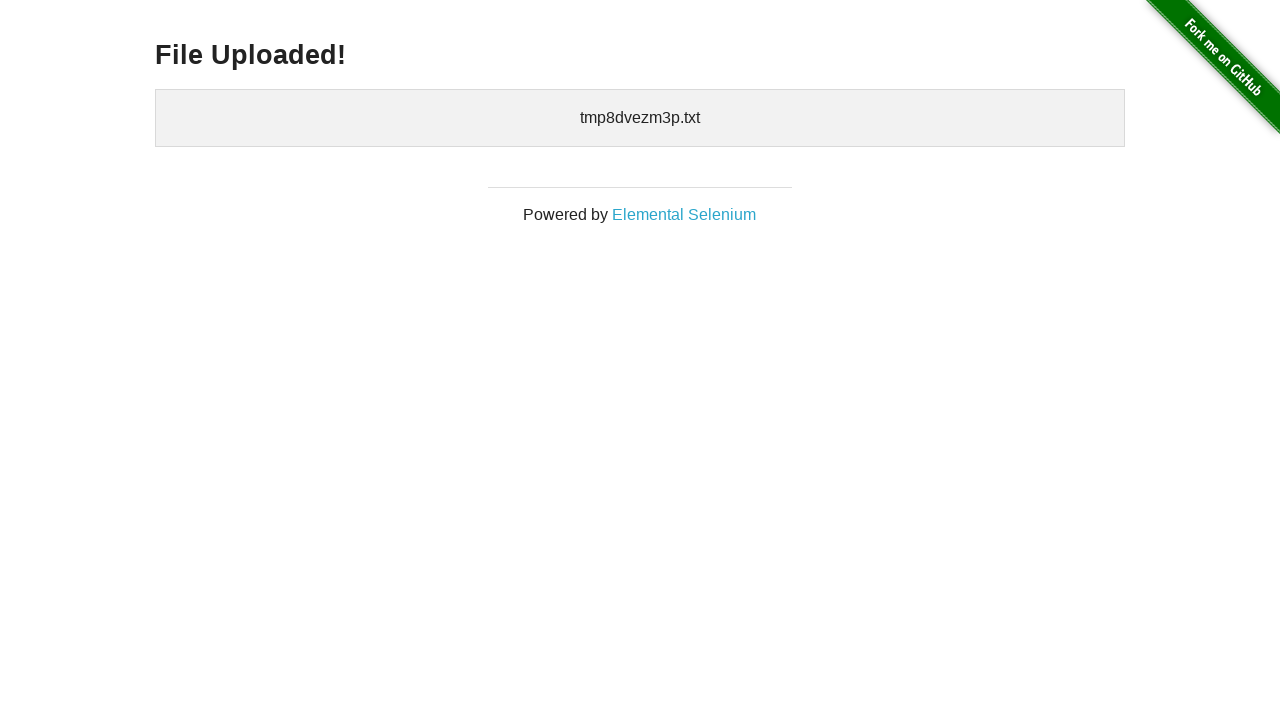

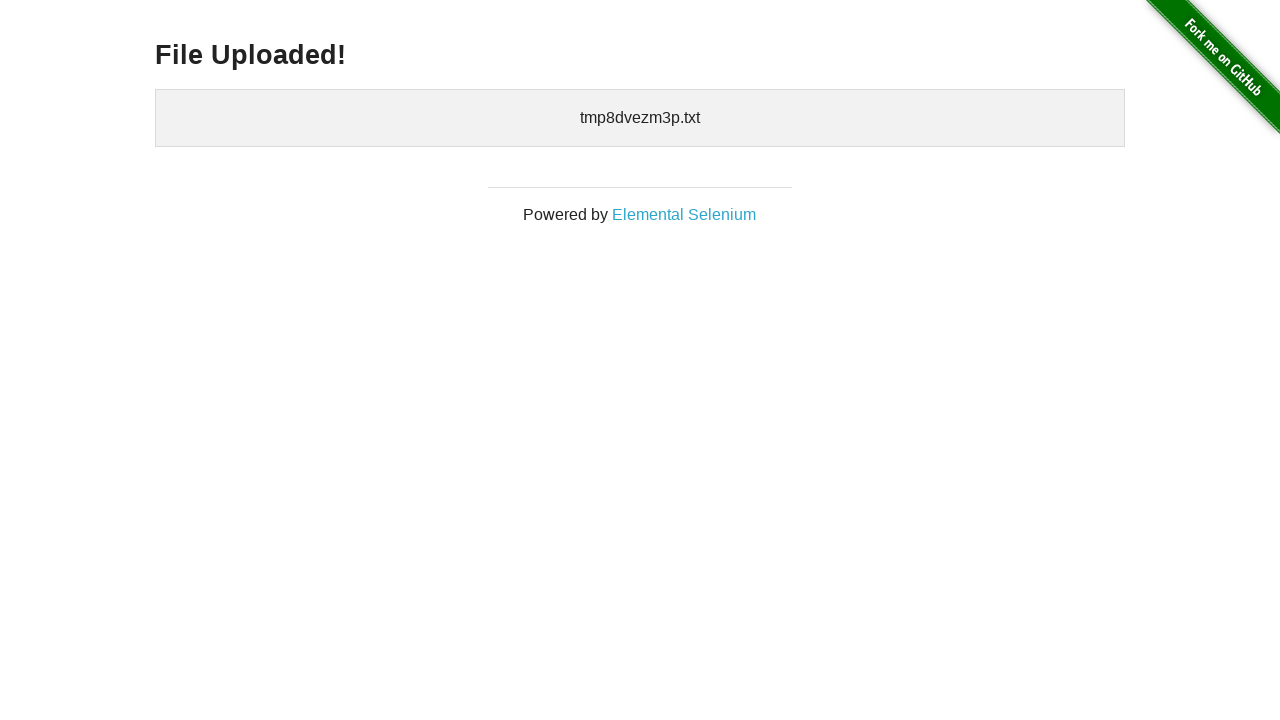